Tests drag and drop functionality by dragging column A to column B

Starting URL: https://the-internet.herokuapp.com/drag_and_drop

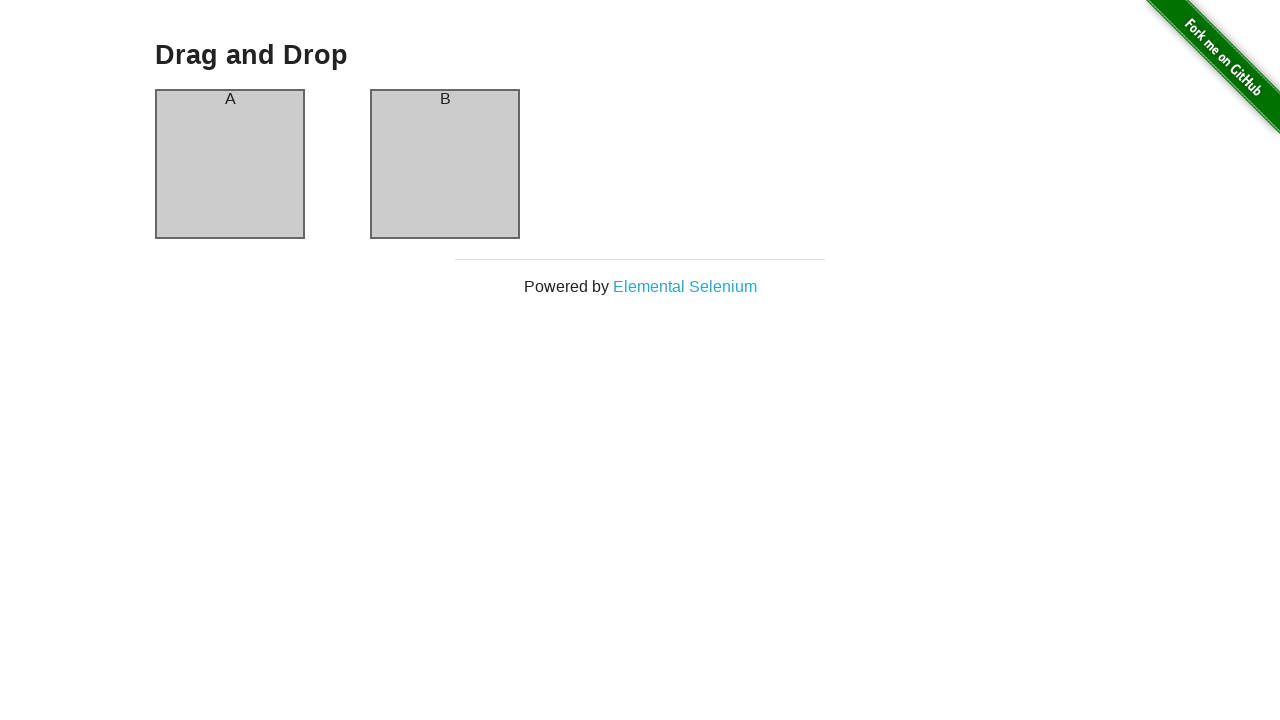

Waited for column A to be present
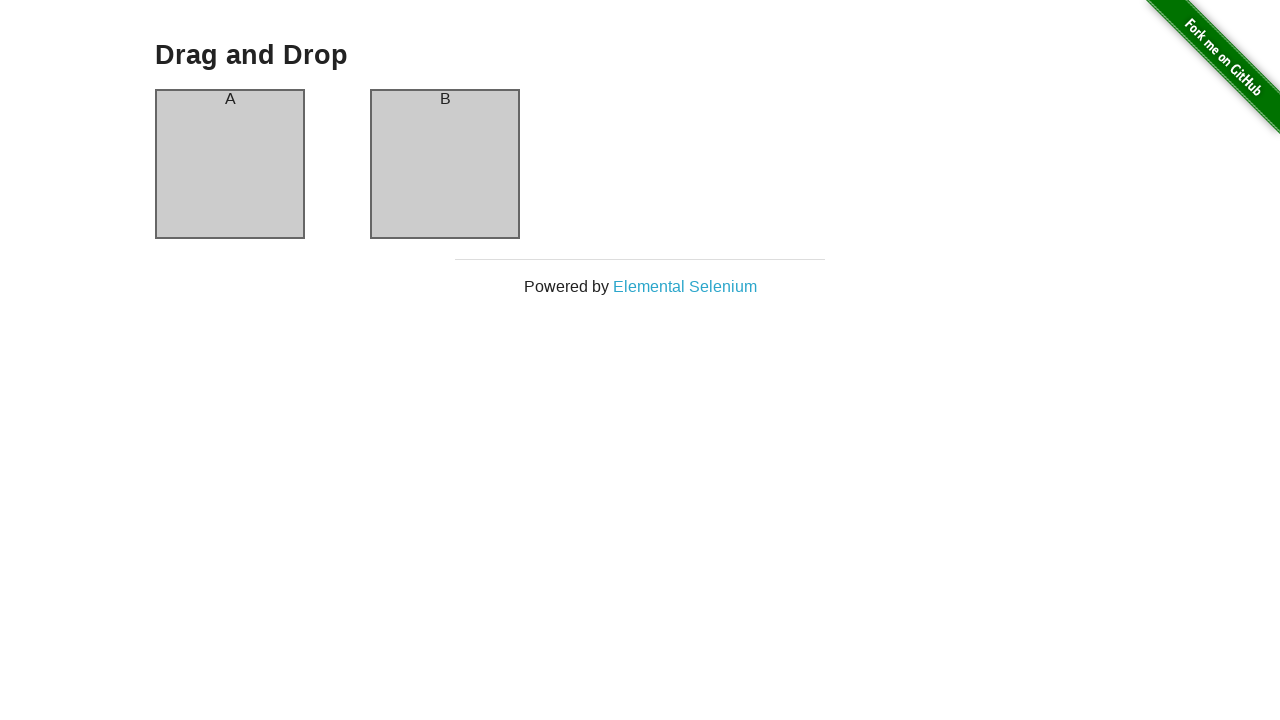

Waited for column B to be present
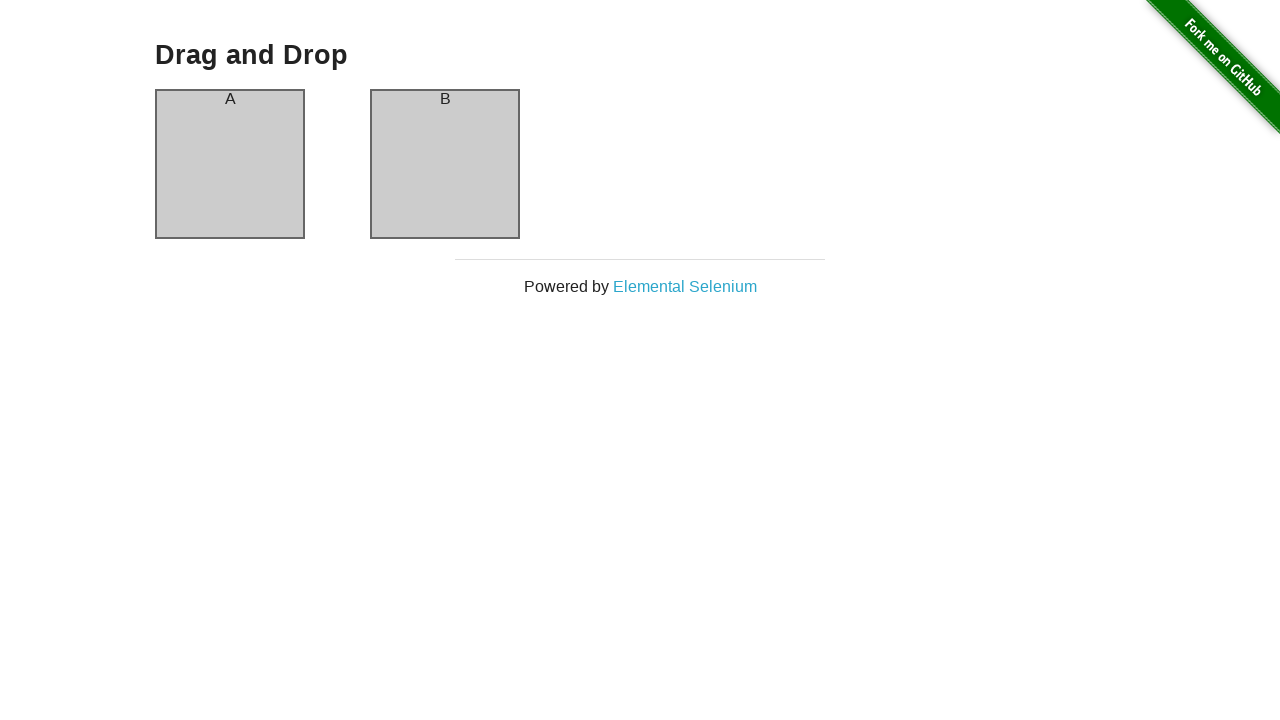

Dragged column A to column B at (445, 164)
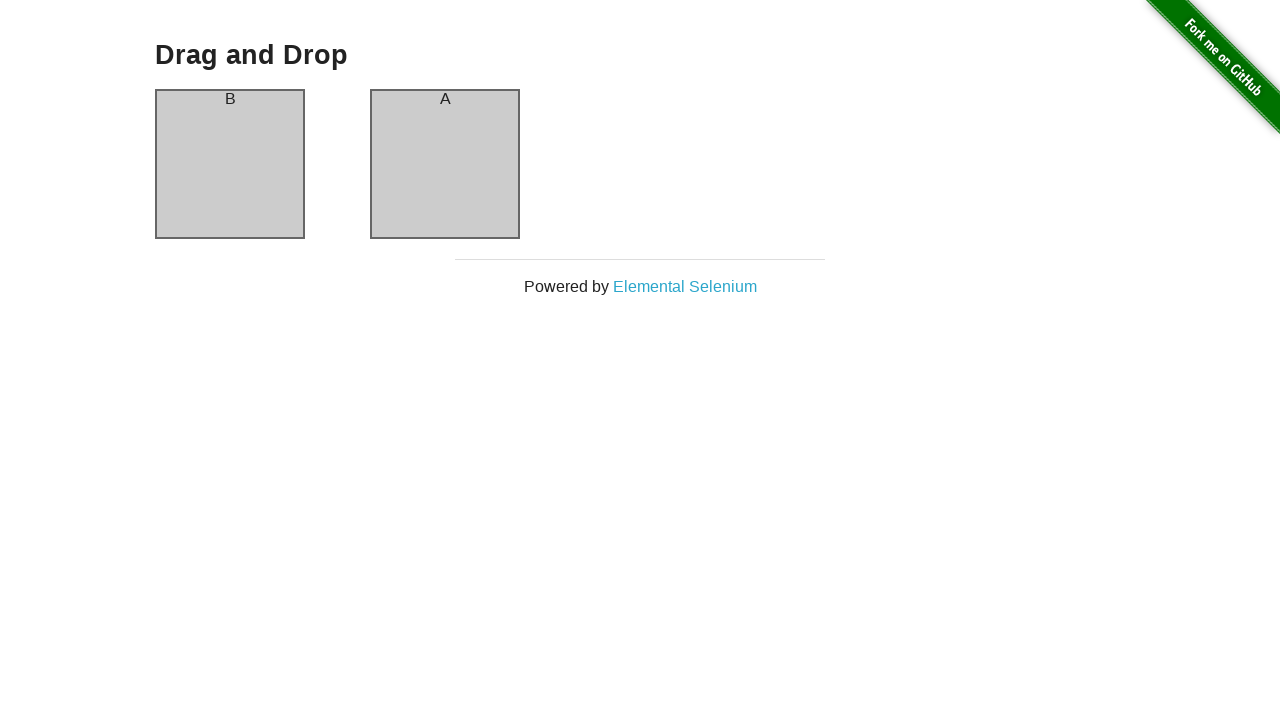

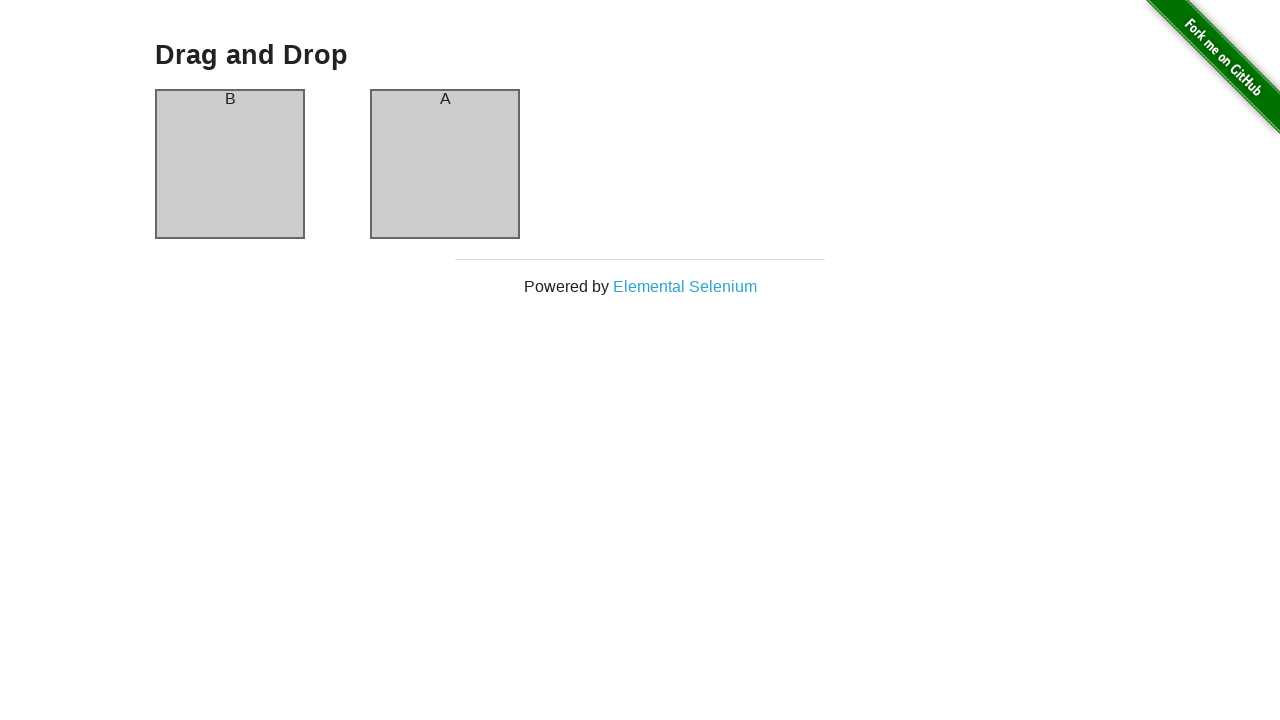